Navigates from the home page to the Interactions section by clicking the Interactions card and verifies the URL changes

Starting URL: https://demoqa.com

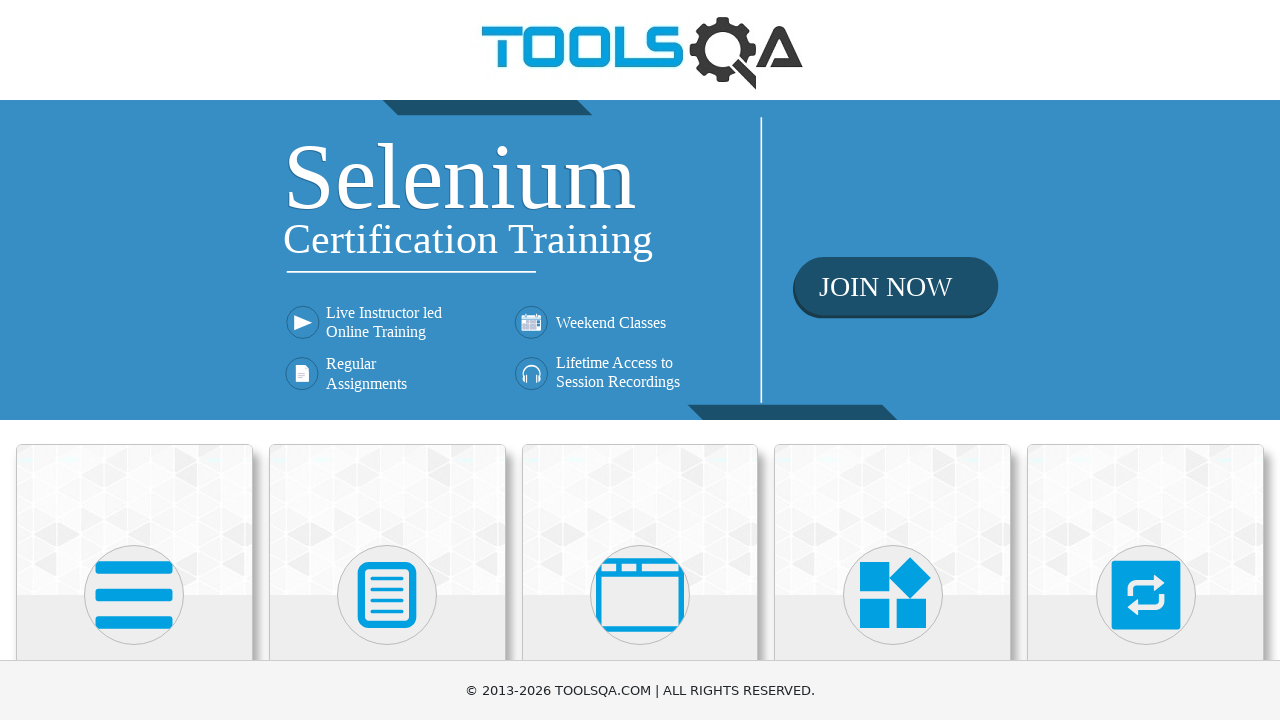

Clicked on the Interactions card at (1146, 520) on div.card:has-text('Interactions')
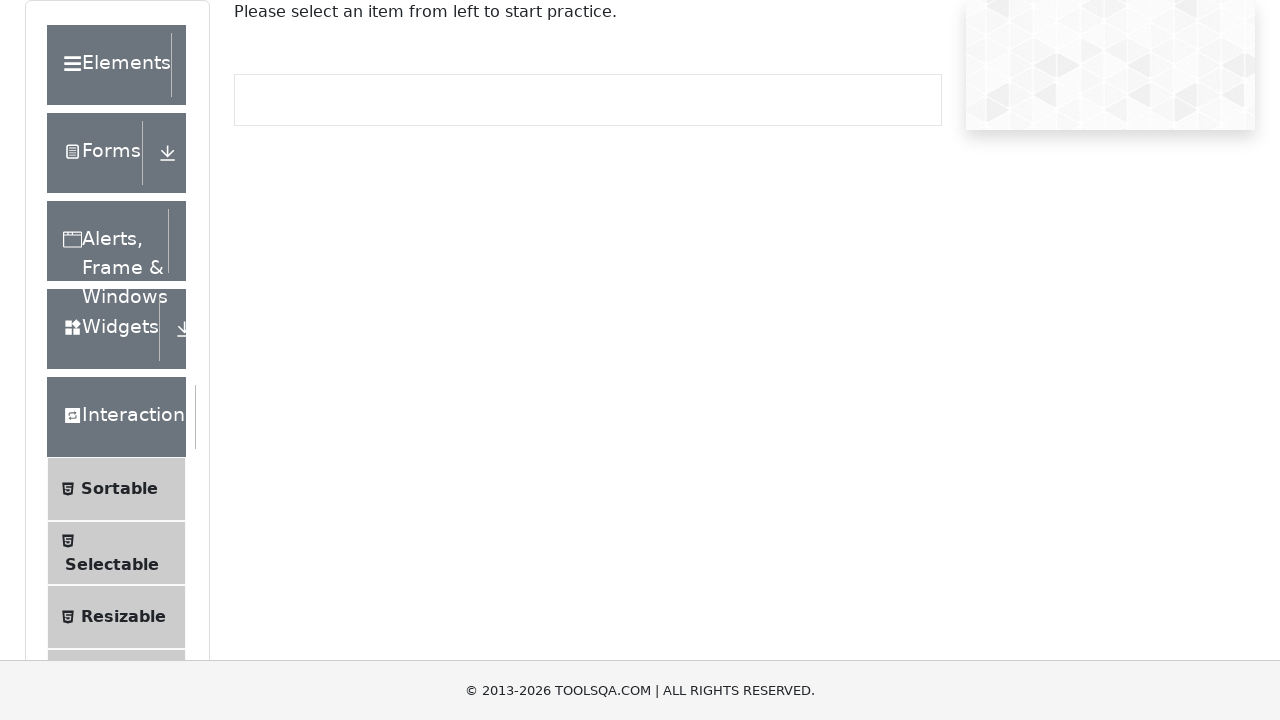

Verified URL changed to Interactions section
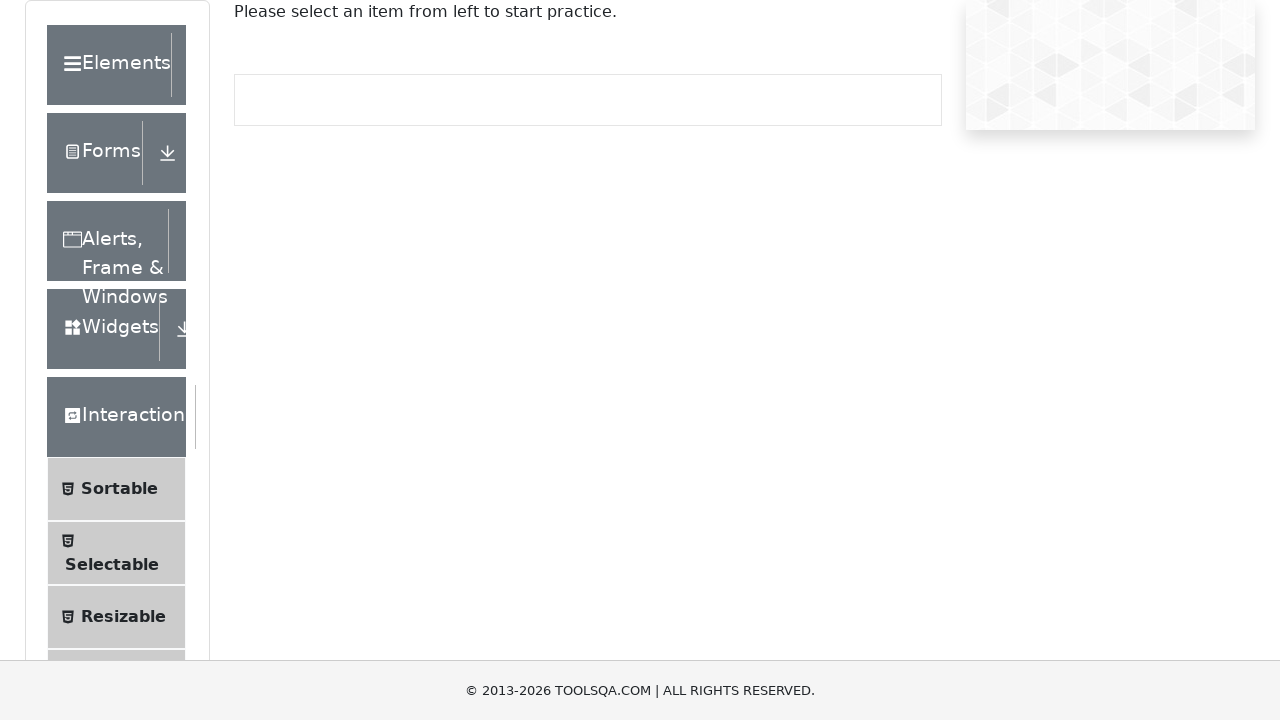

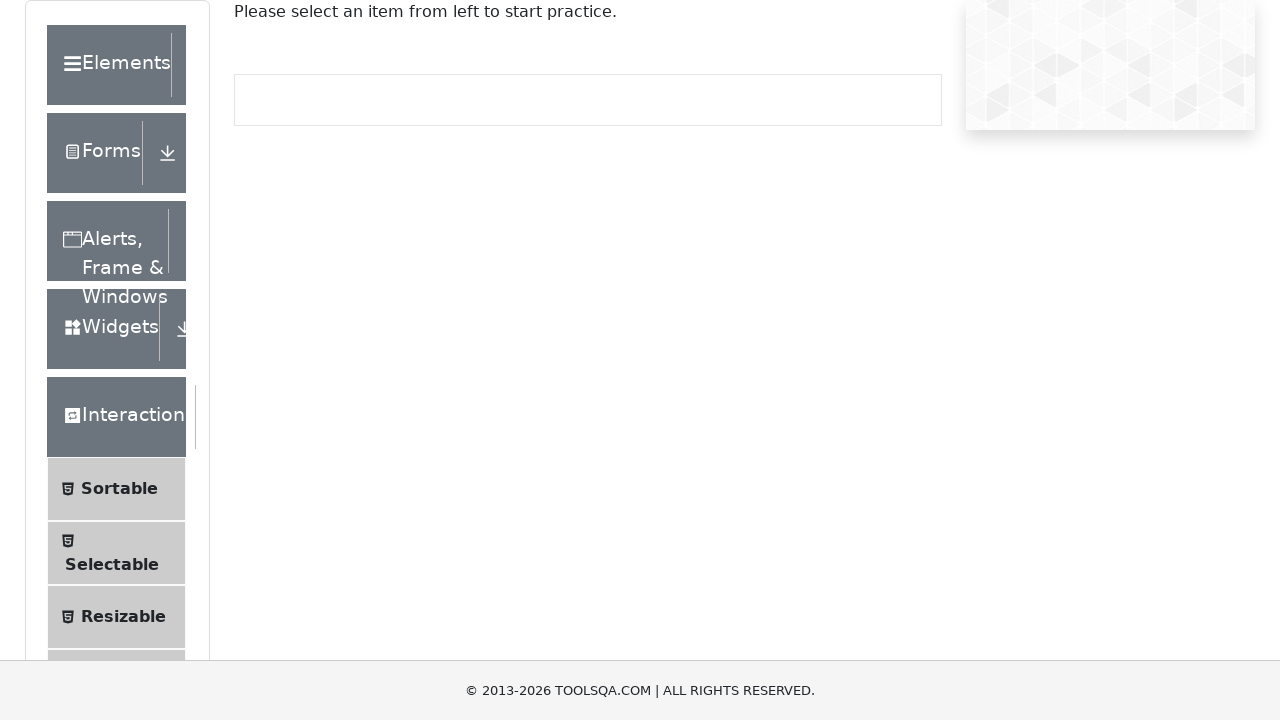